Tests that the ATMECS homepage has the correct page title

Starting URL: https://www.atmecs.com/

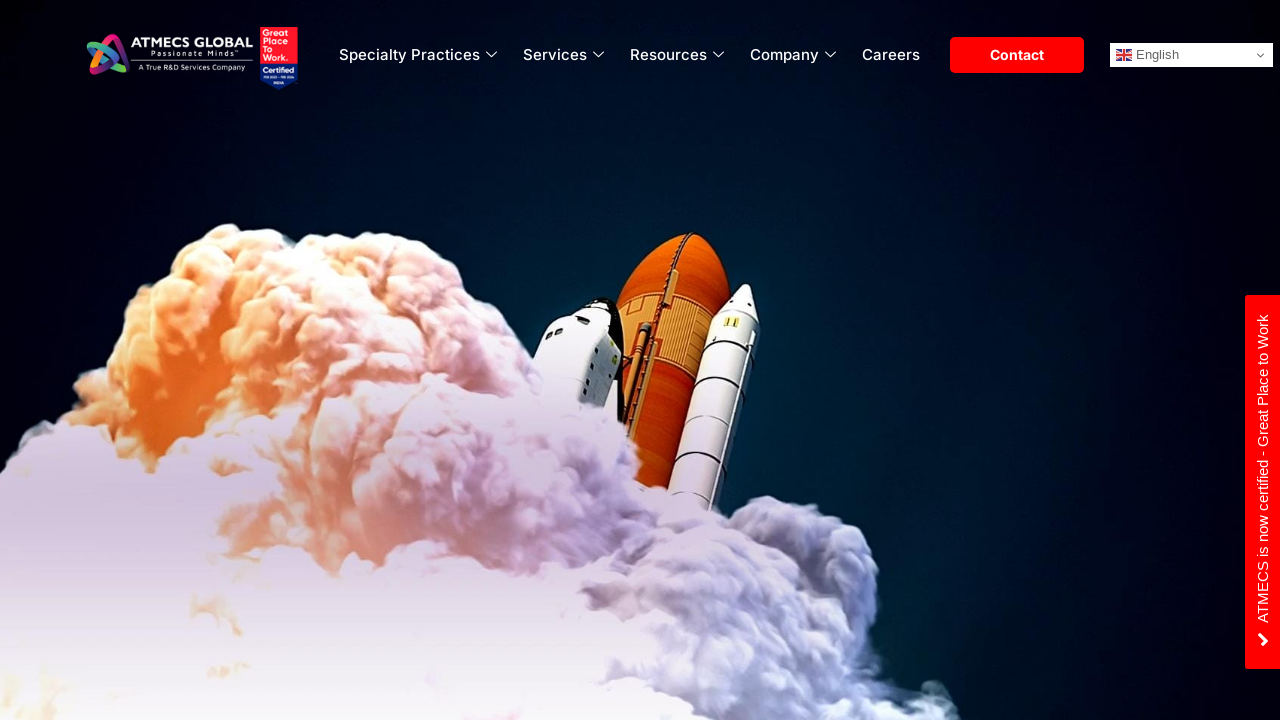

Navigated to ATMECS homepage
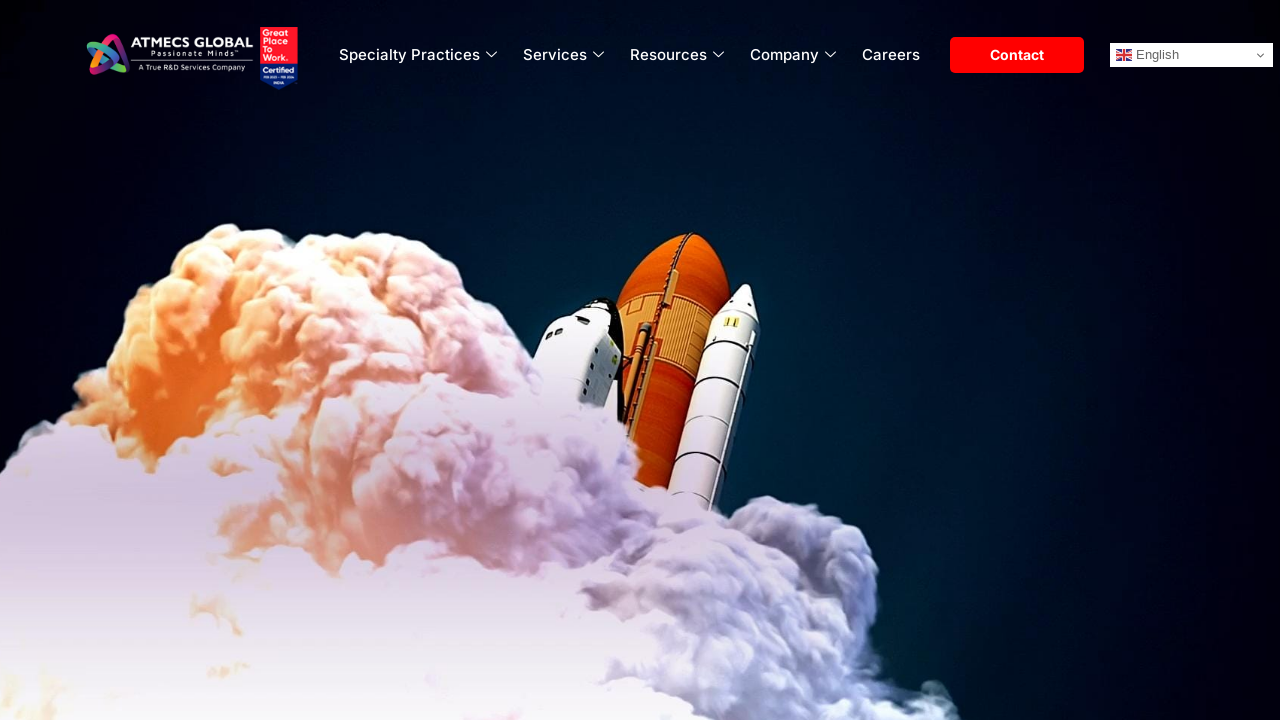

Retrieved page title
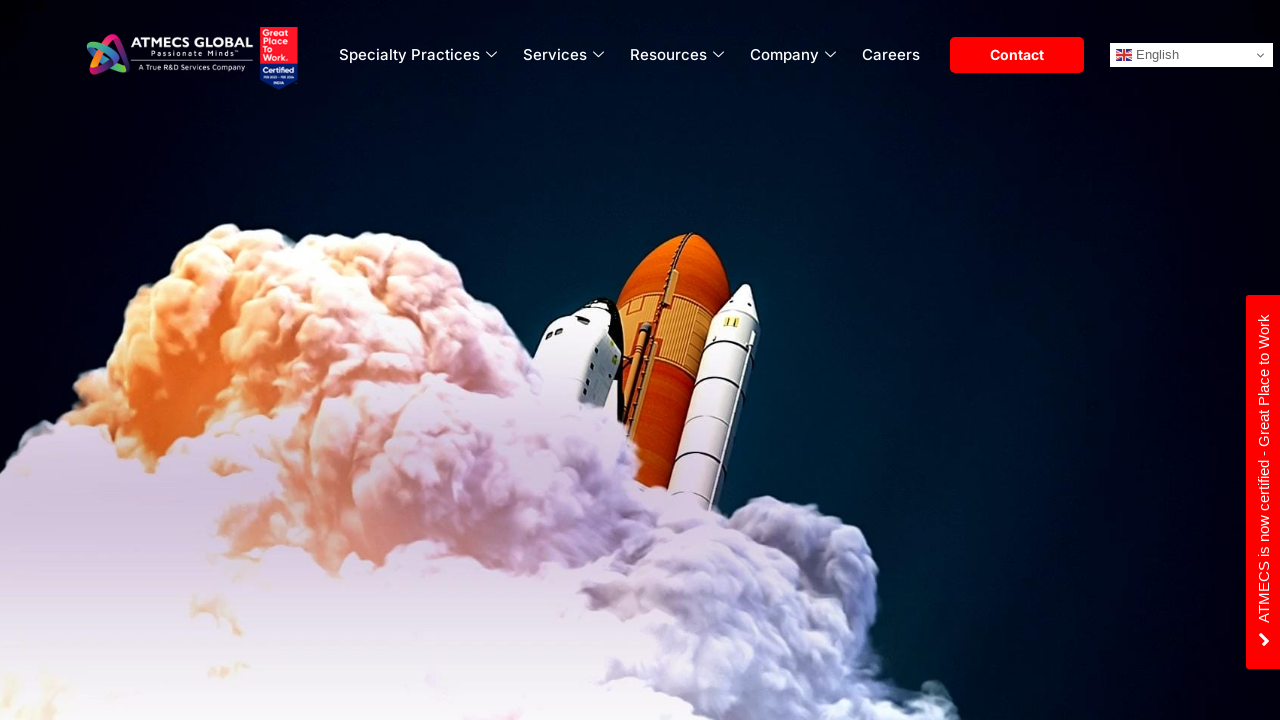

Verified page title matches expected value 'ATMECS - :: A True R&D Services Company'
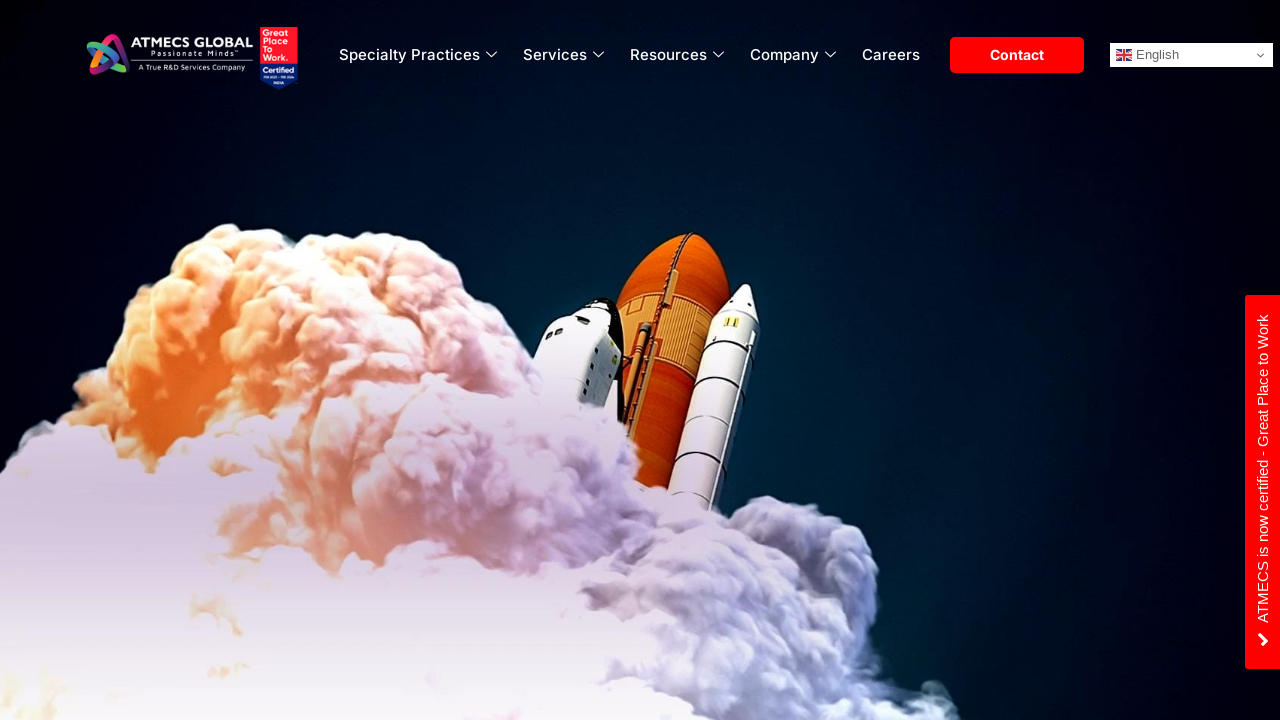

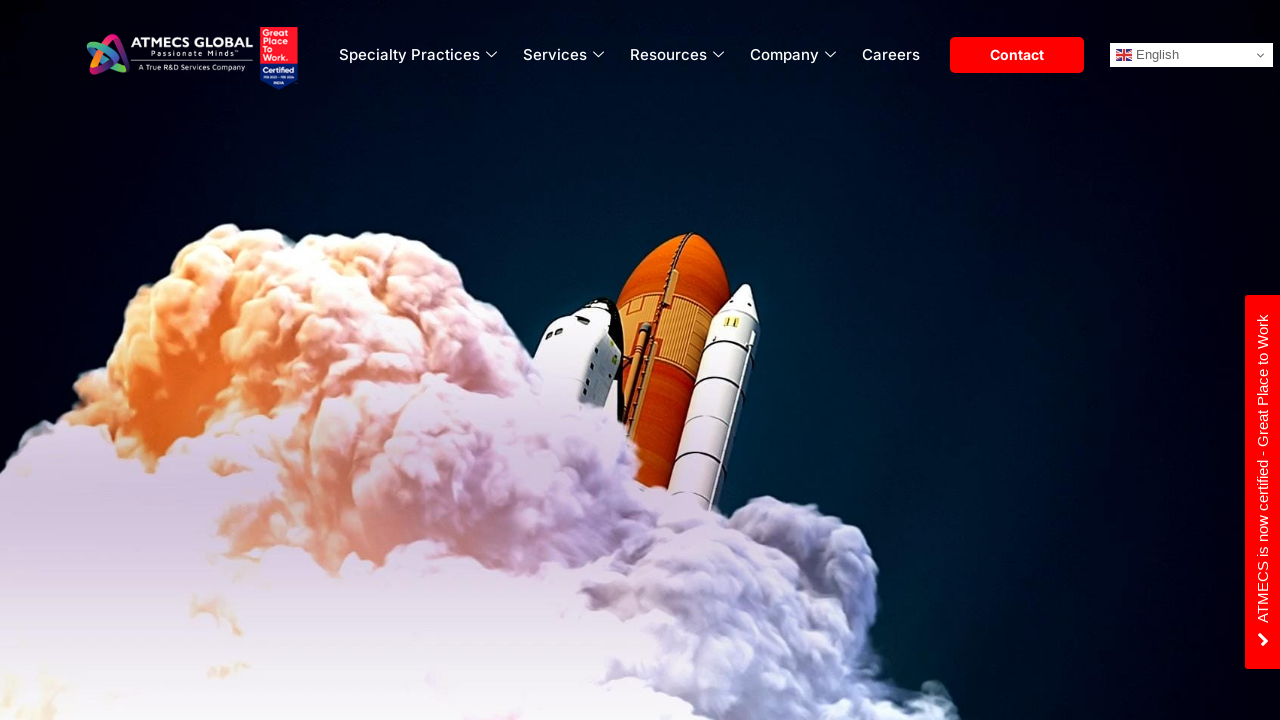